Navigates to the nopCommerce demo page, maximizes the browser window, and verifies the page loads by checking the title.

Starting URL: https://www.nopcommerce.com/demo

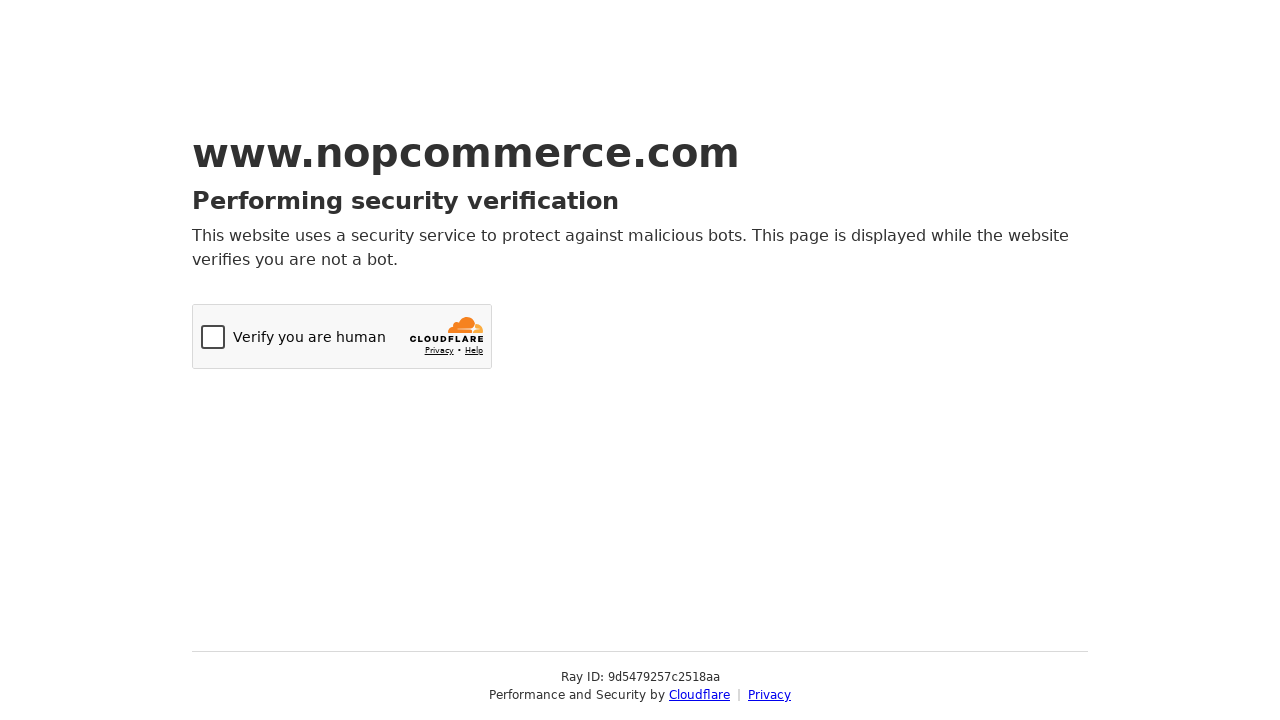

Set viewport size to 1920x1080 to simulate window maximize
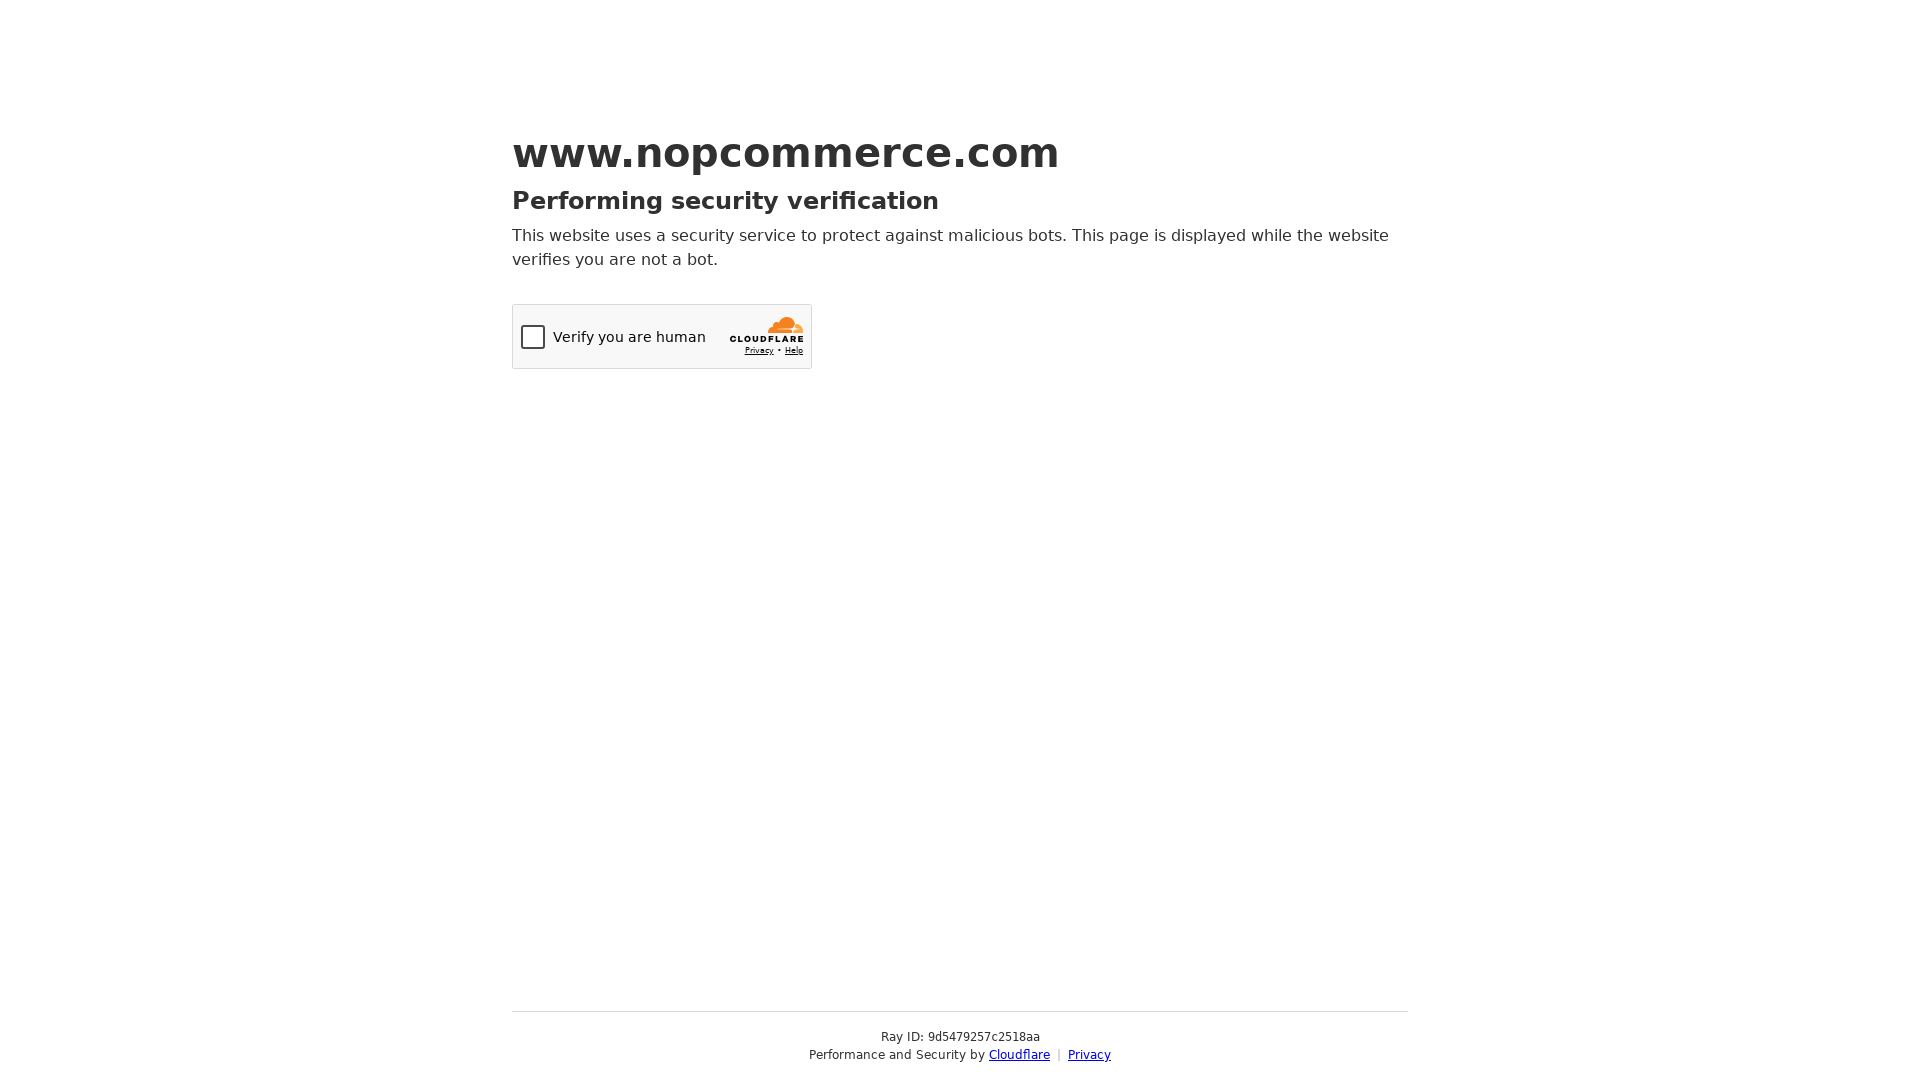

Waited for page to reach domcontentloaded state
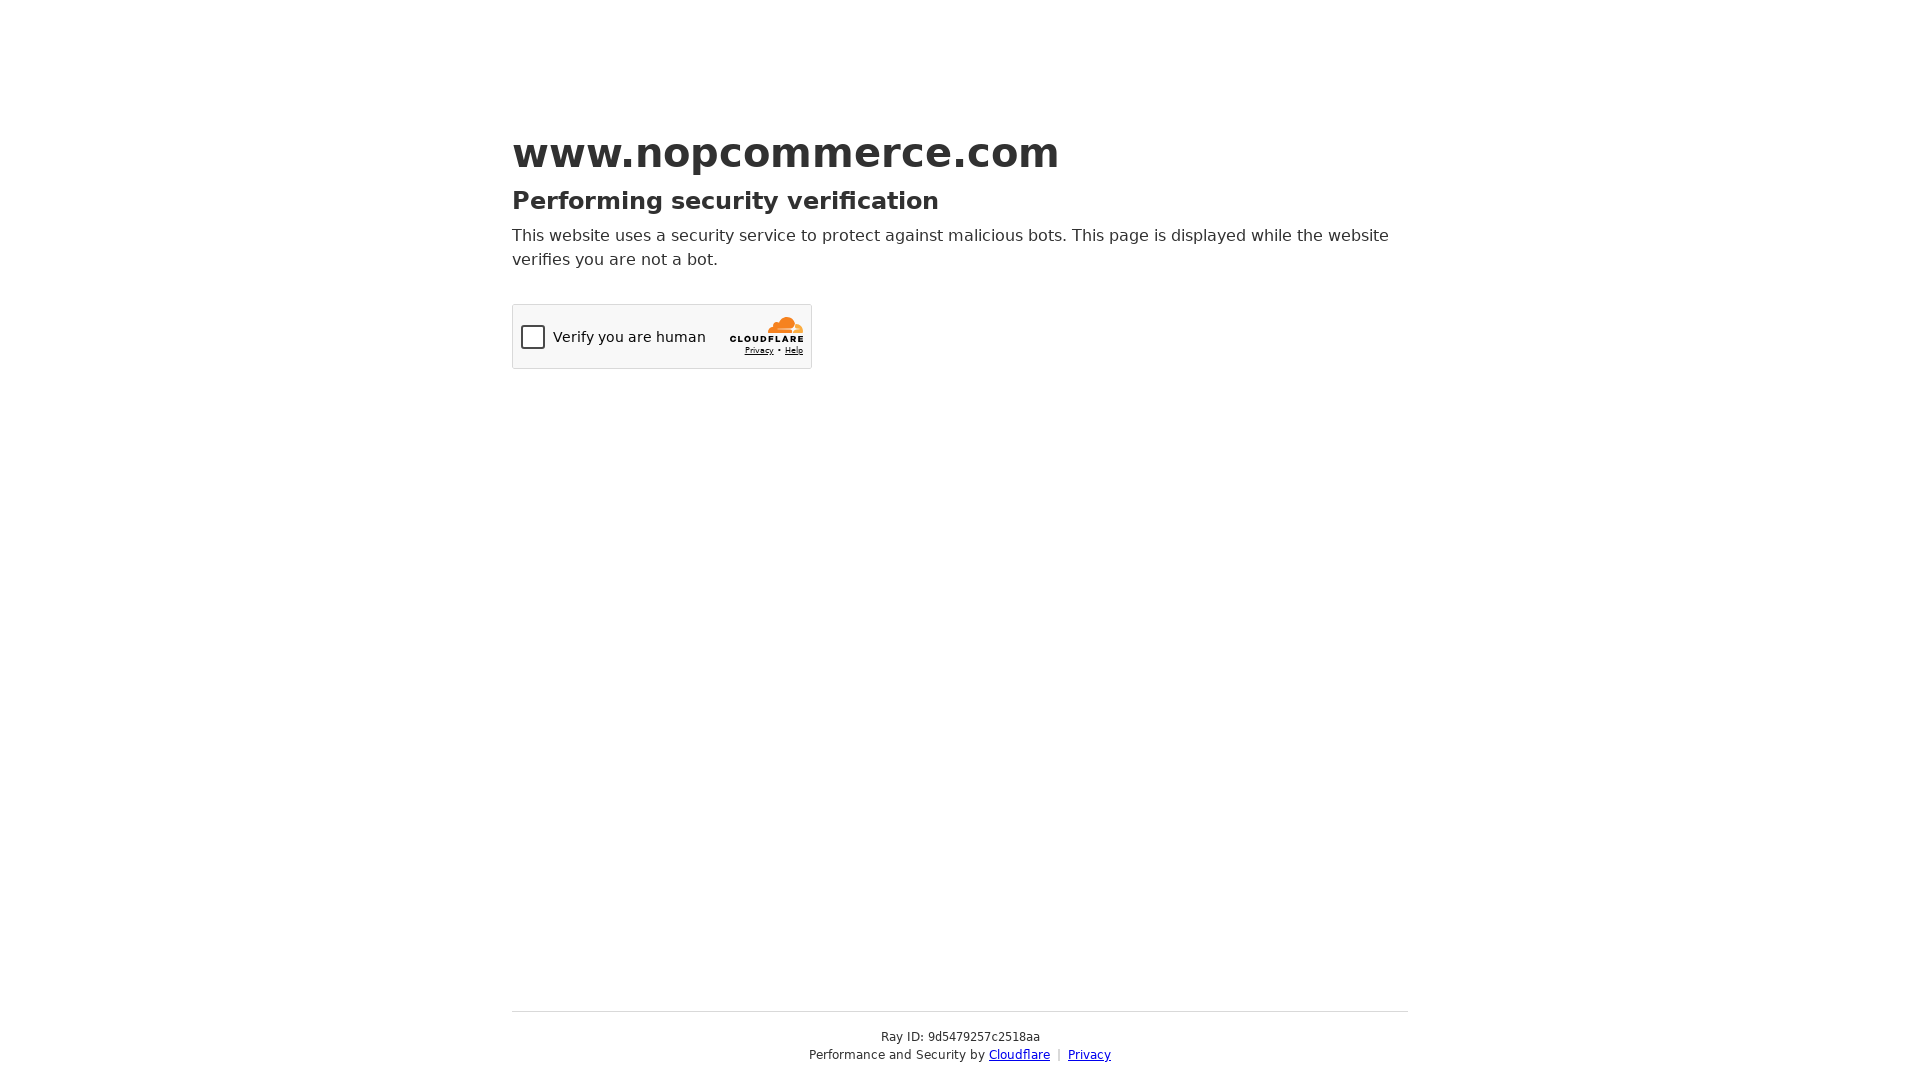

Retrieved page title
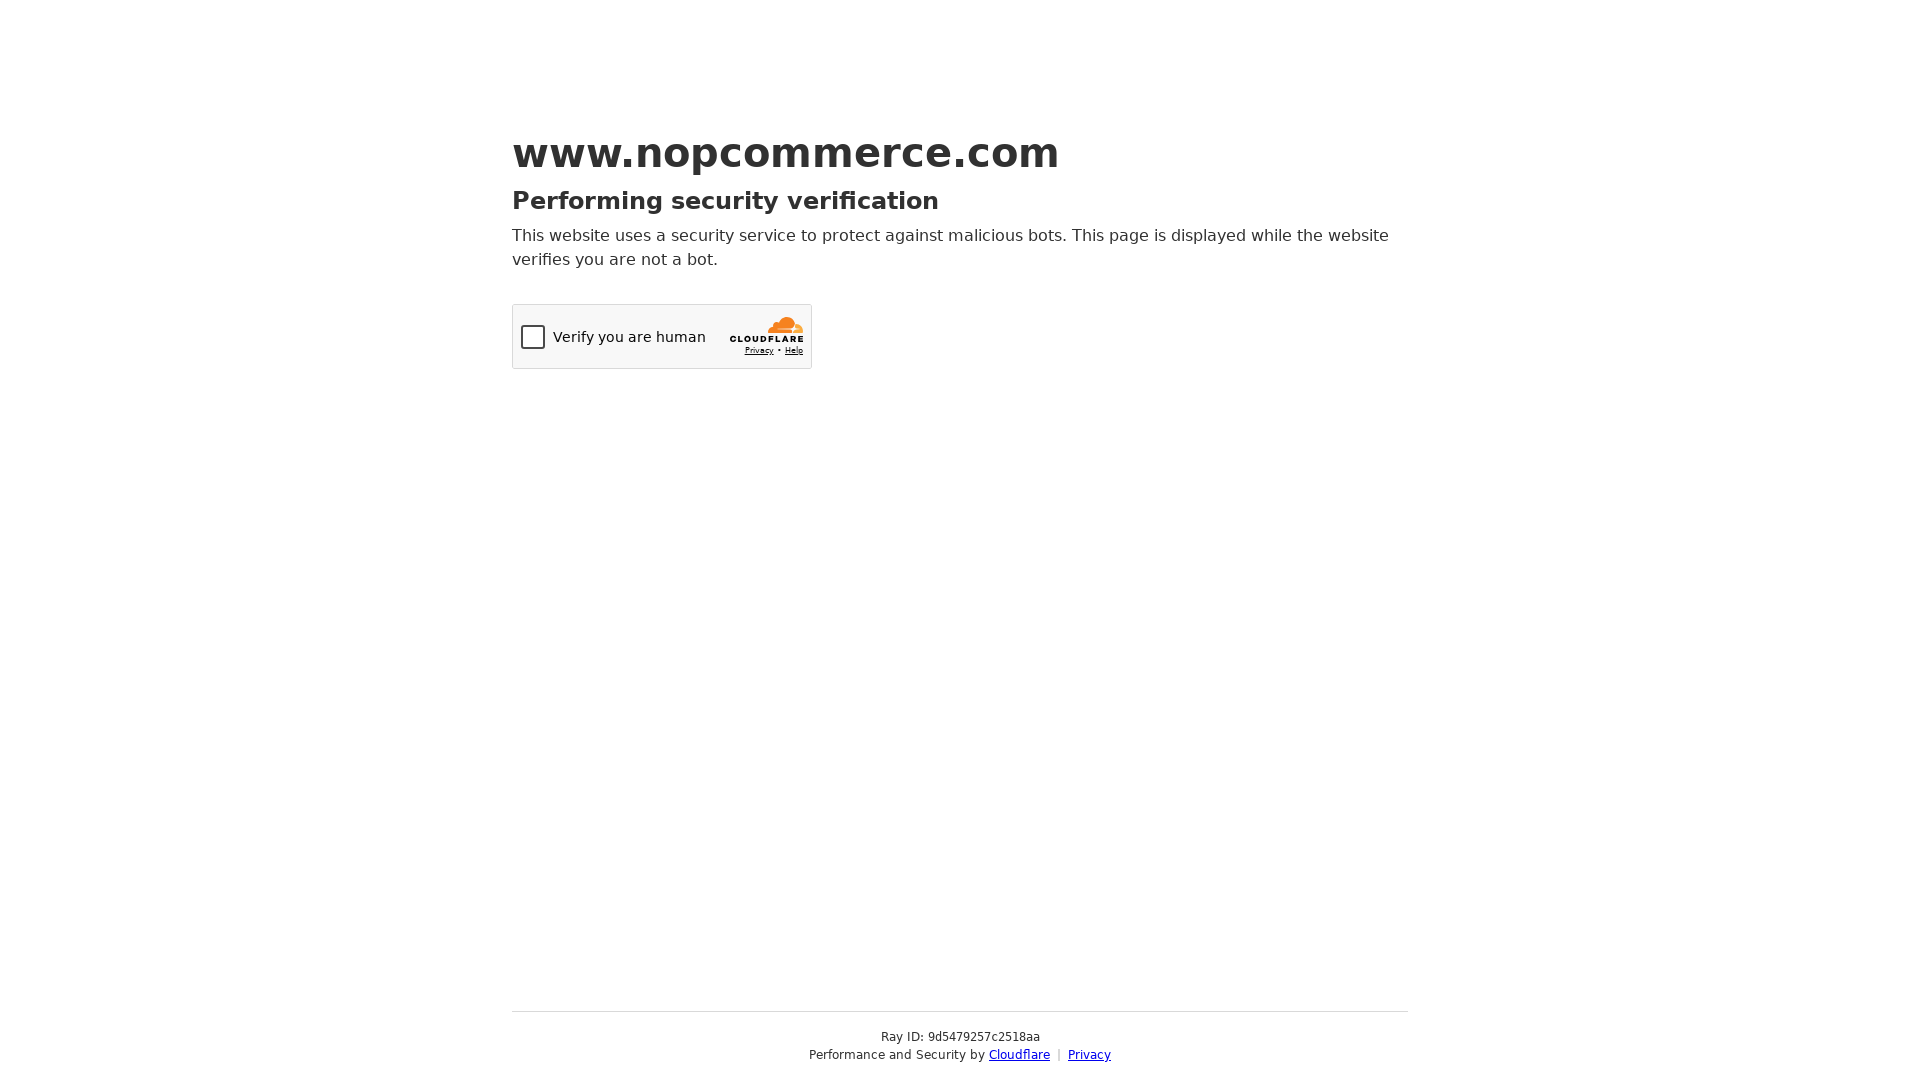

Verified page title is not empty - nopCommerce demo page loaded successfully
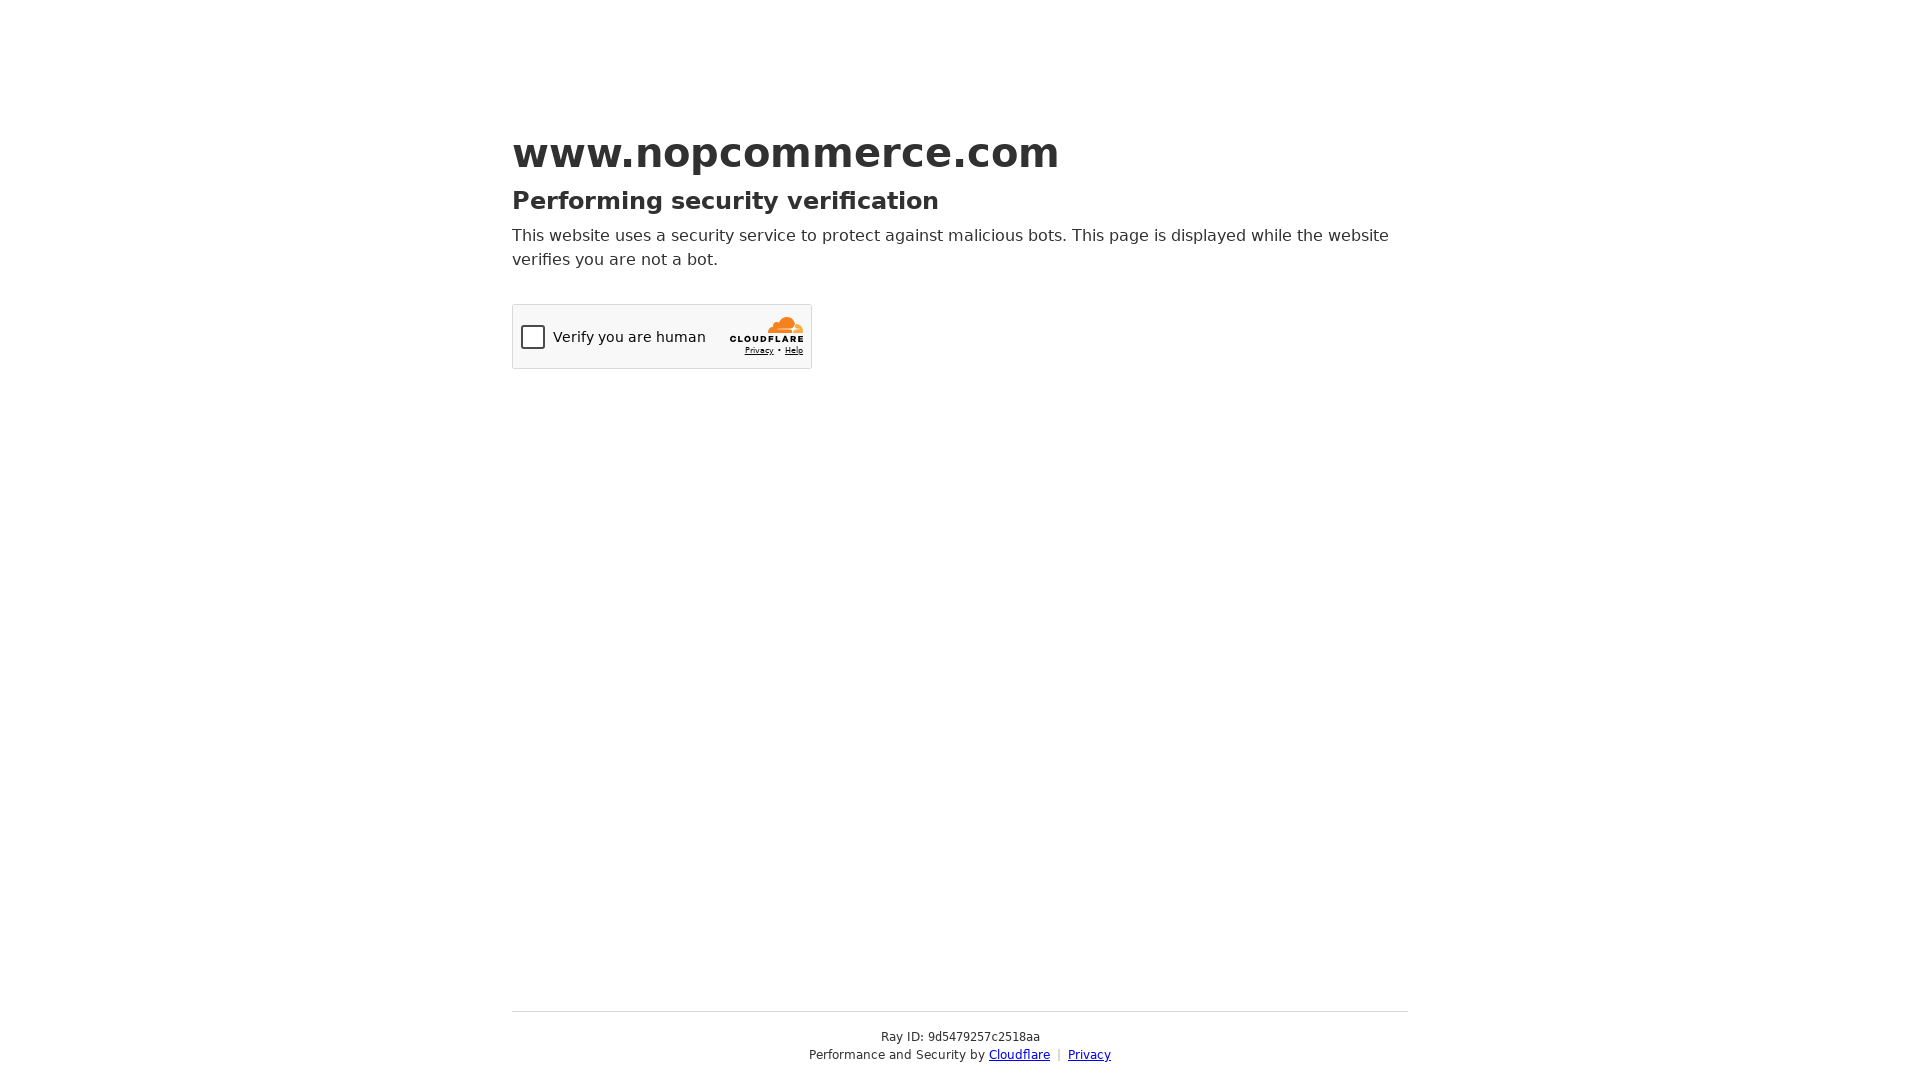

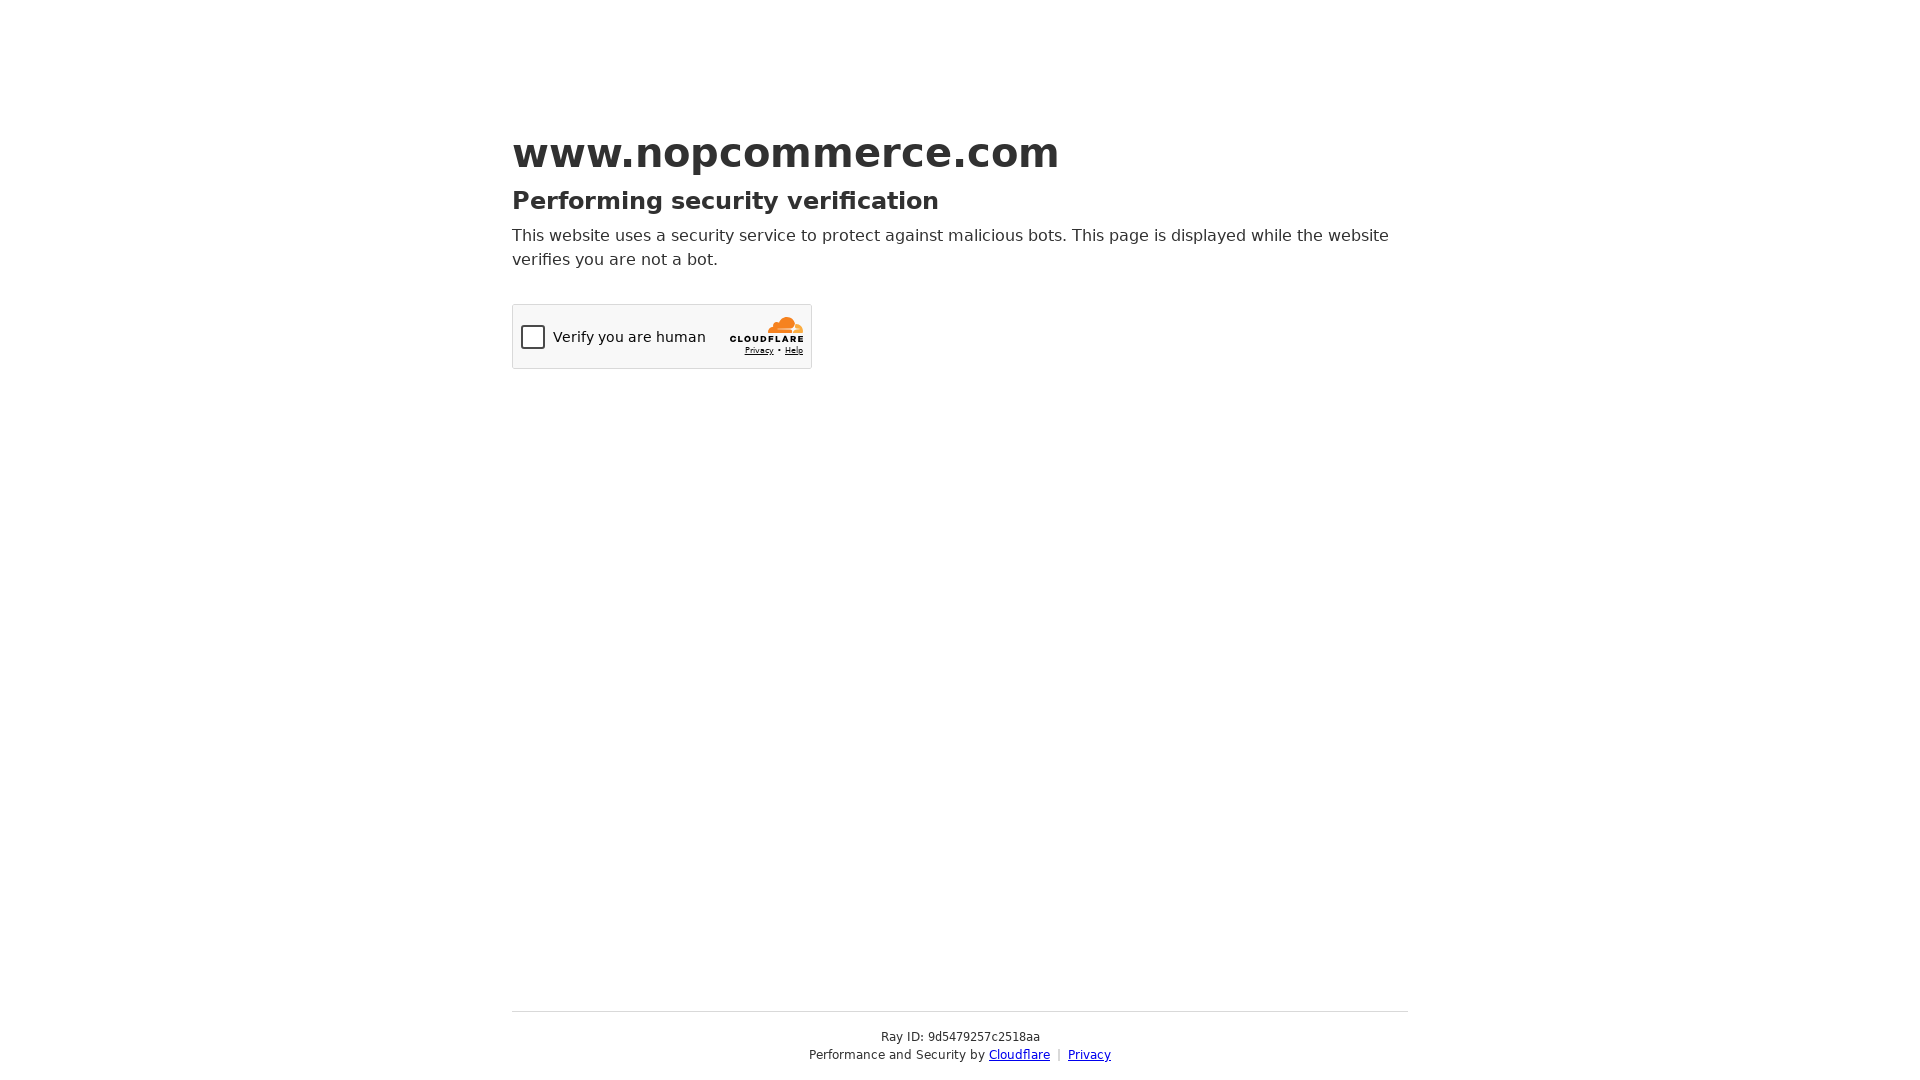